Tests that registration fails when only optional fields are filled but required fields are empty

Starting URL: https://suninjuly.github.io/registration1.html

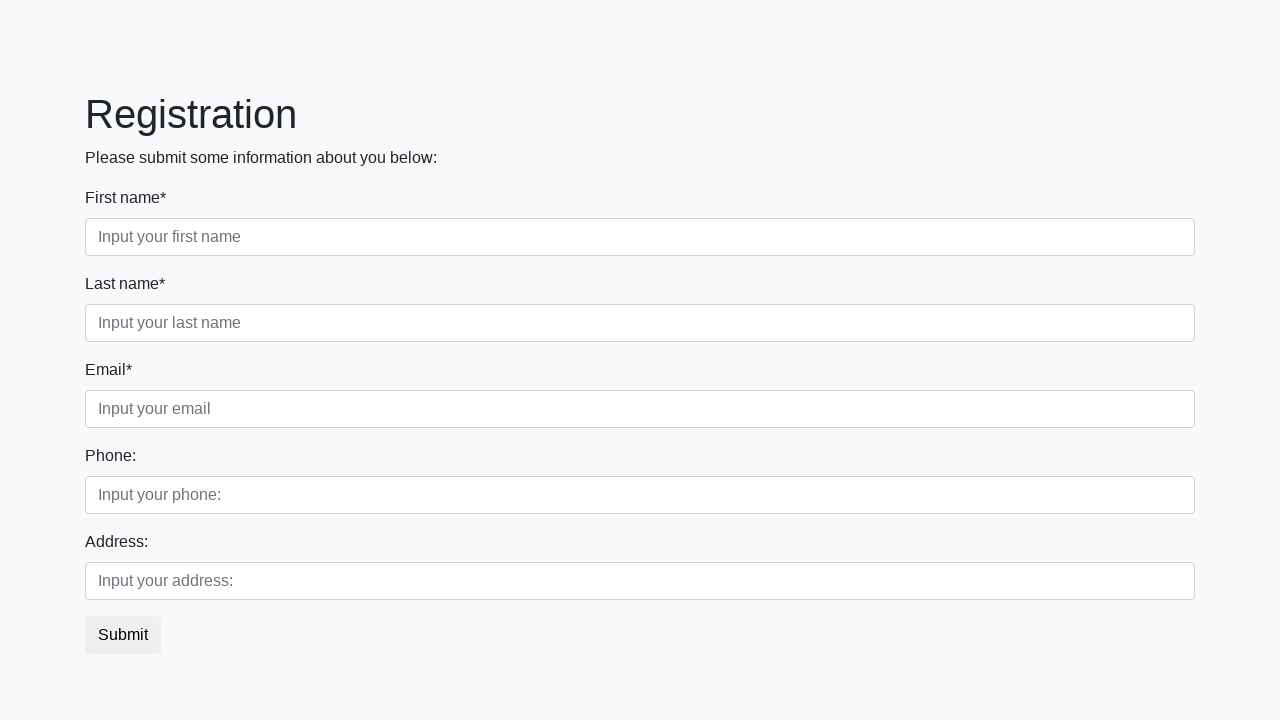

Filled optional phone field with '1234567898' on input[placeholder='Input your phone:']
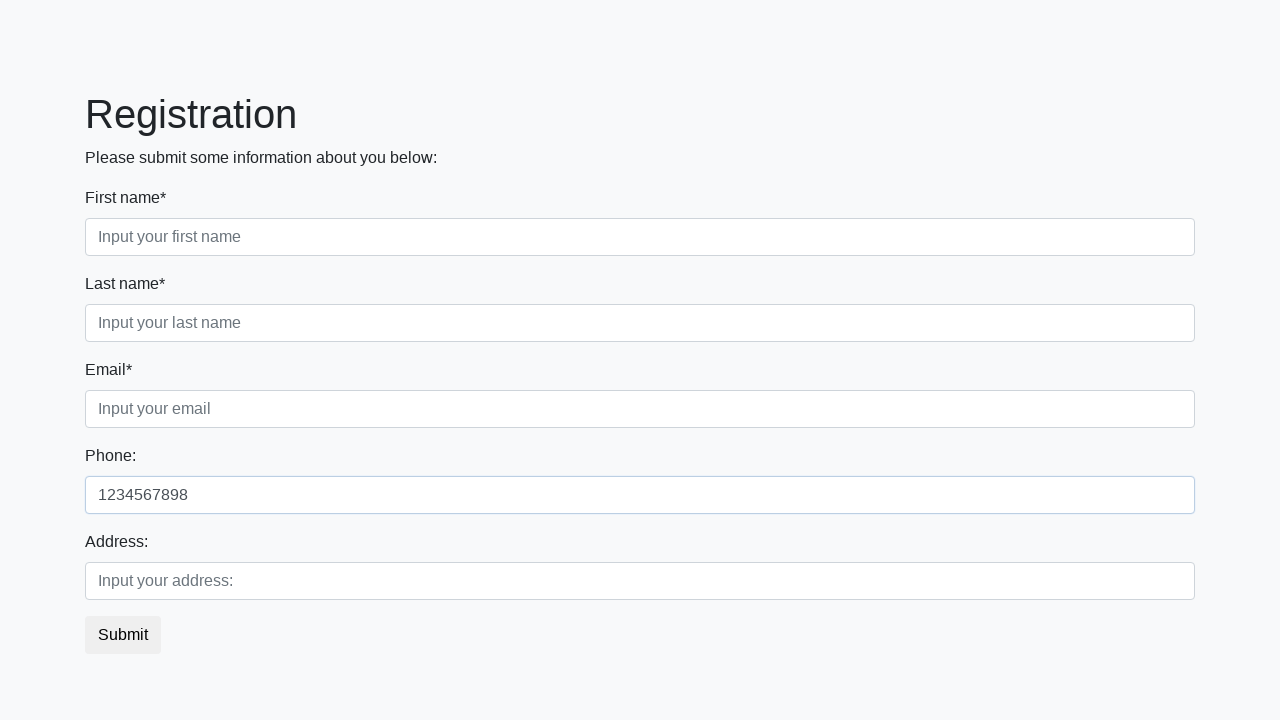

Filled optional address field with '999 Maple Lane' on input[placeholder='Input your address:']
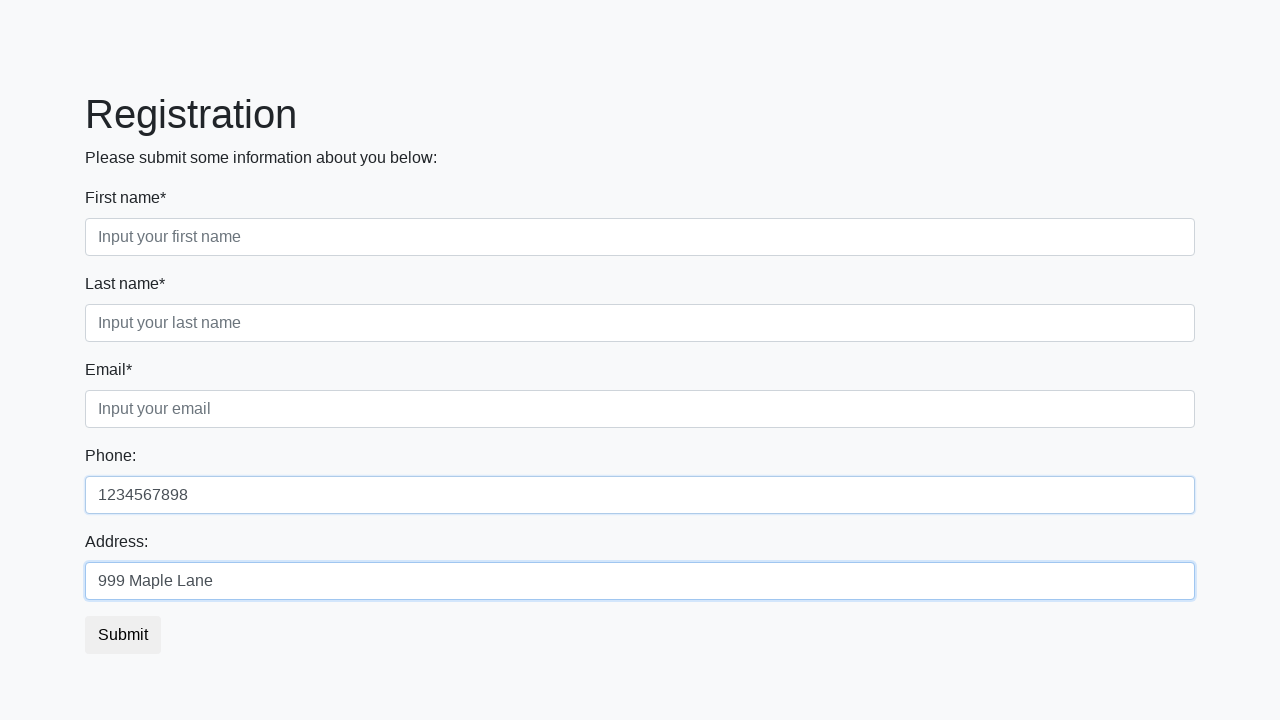

Clicked submit button with only optional fields filled at (123, 635) on [type='submit']
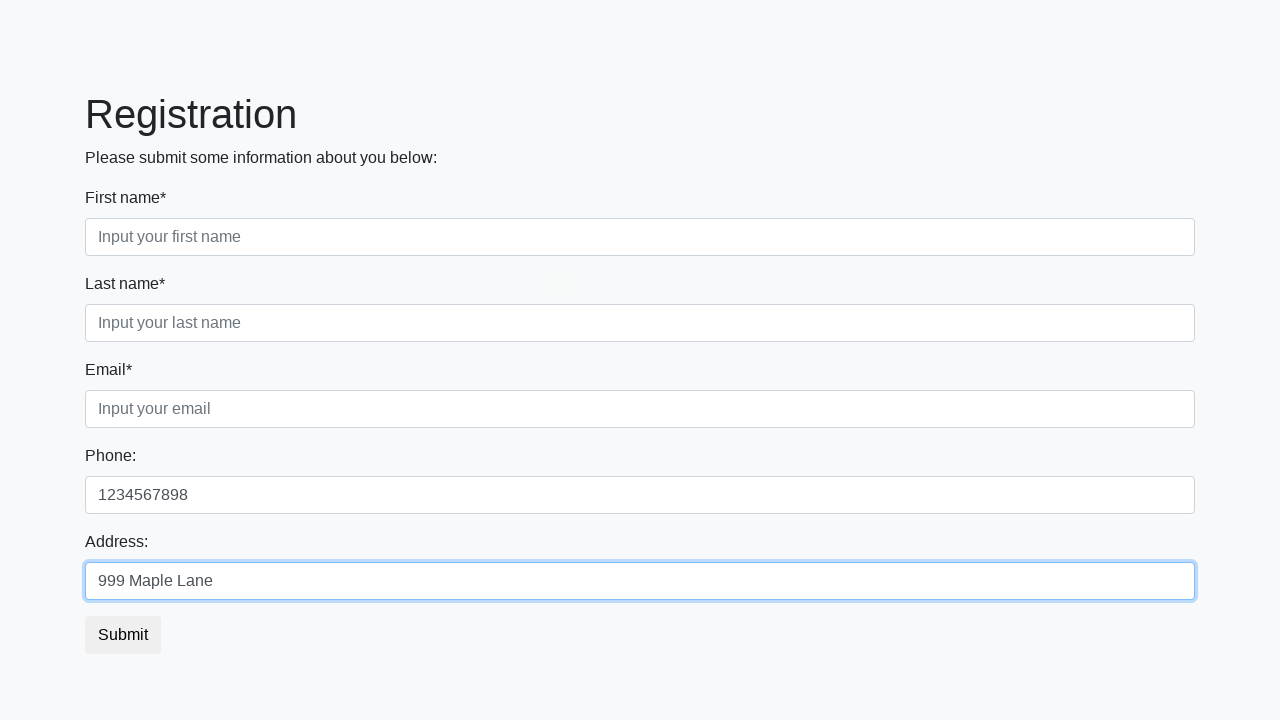

Waited 1 second to check if form submission proceeded
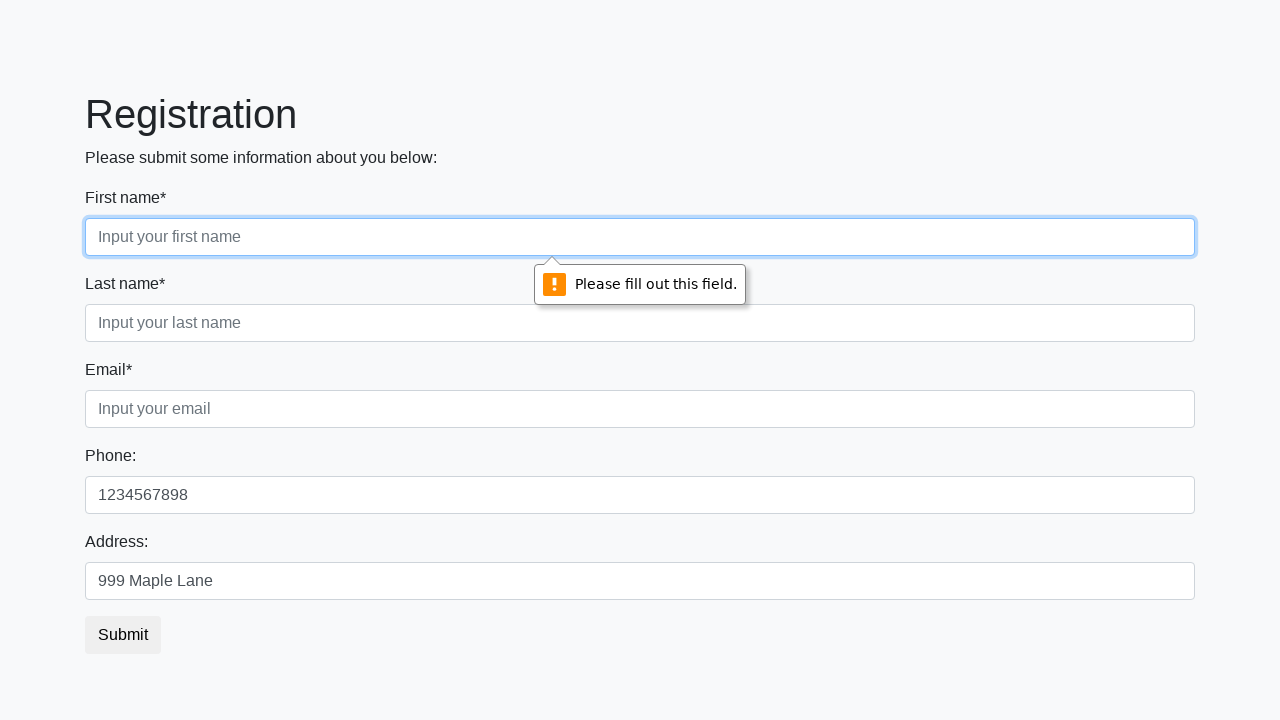

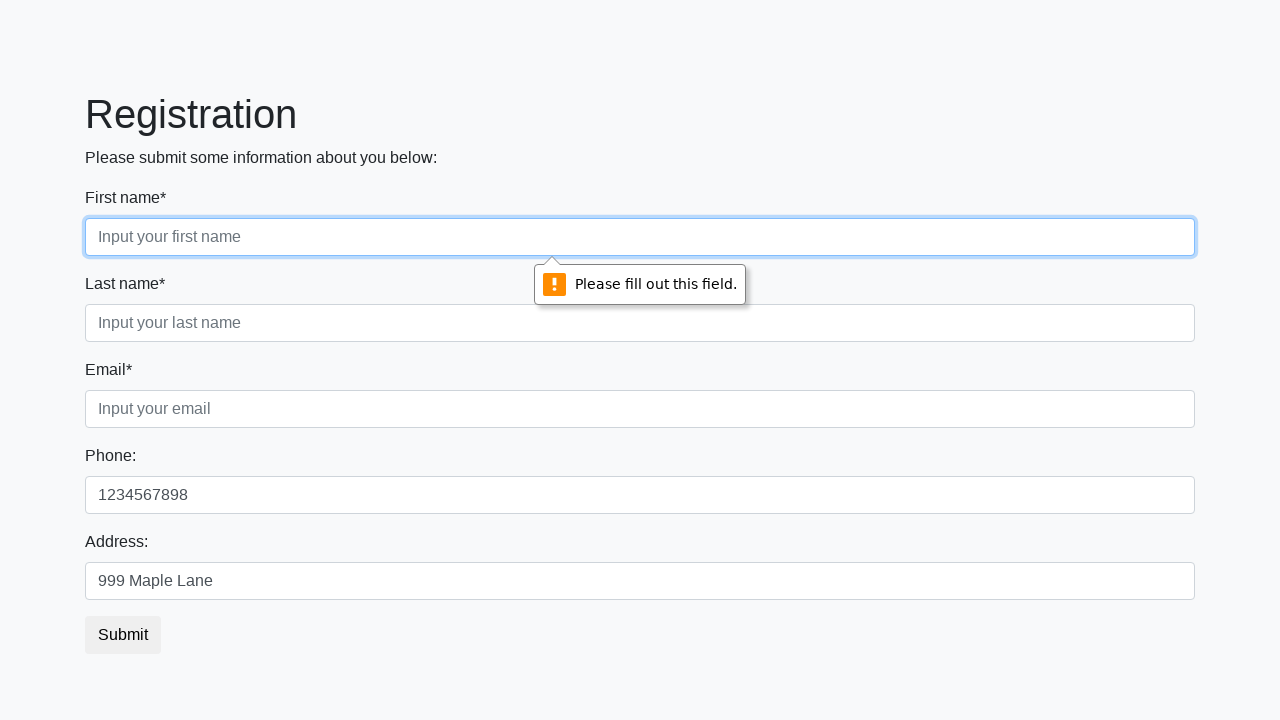